Tests jQuery UI sortable functionality by dragging and reordering list items using different drag-and-drop techniques

Starting URL: https://jqueryui.com/

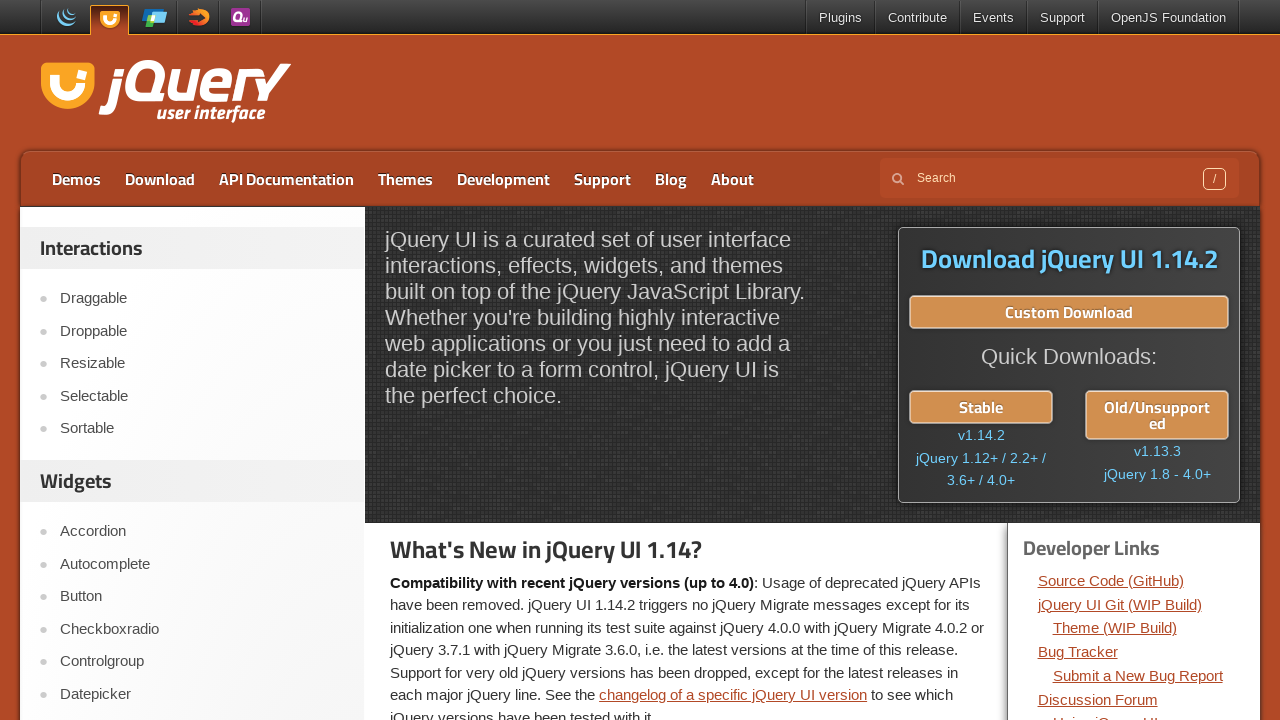

Clicked on Sortable menu item at (202, 429) on xpath=//a[text()='Sortable']
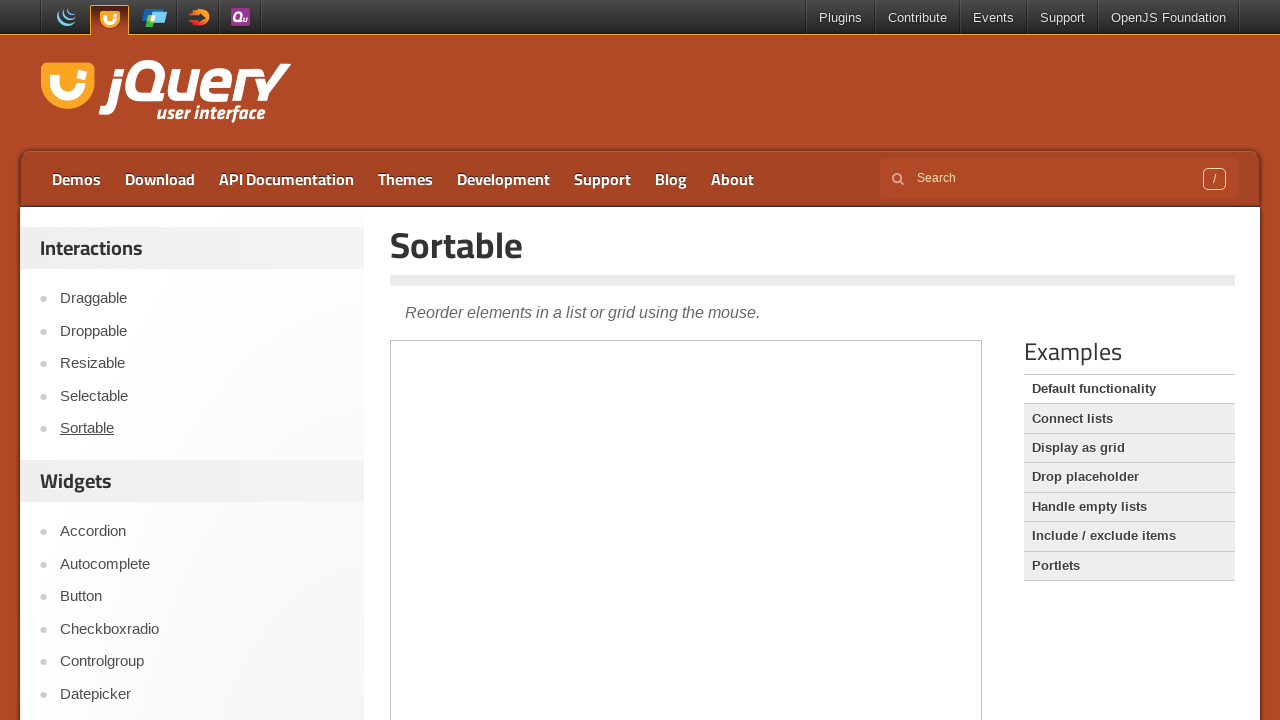

Located and switched to demo iframe
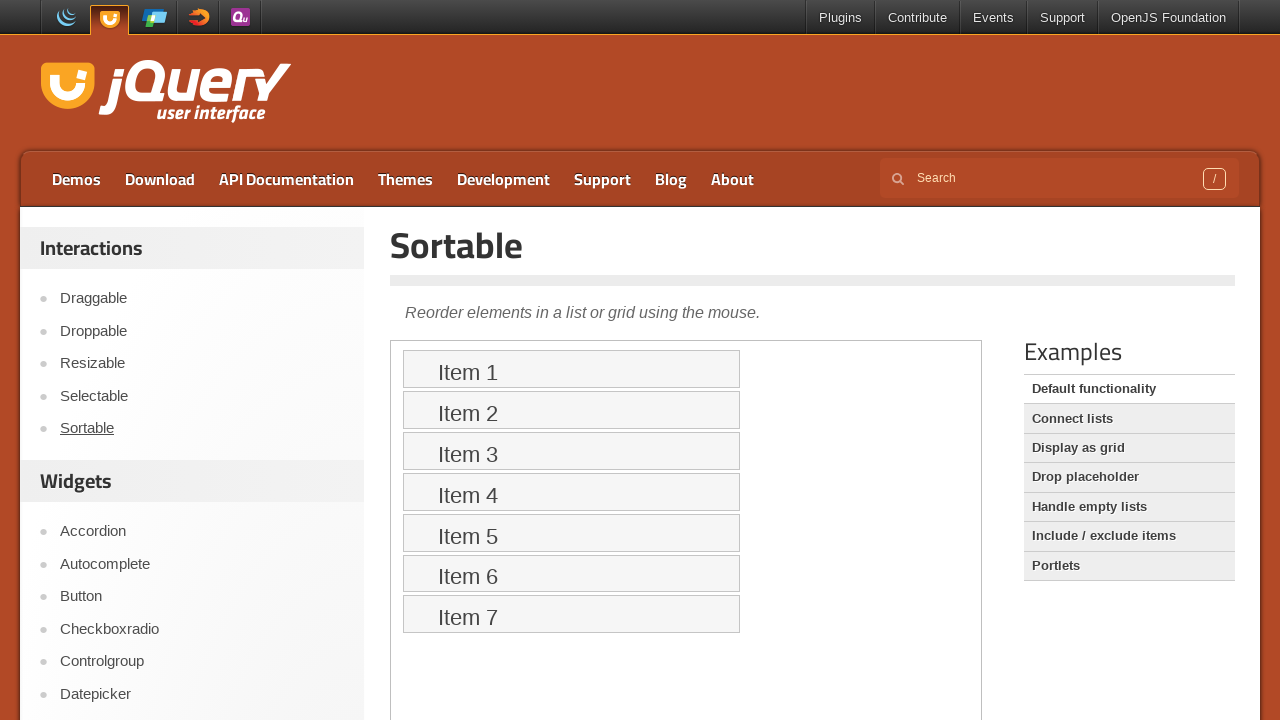

Retrieved bounding box coordinates for Item 4
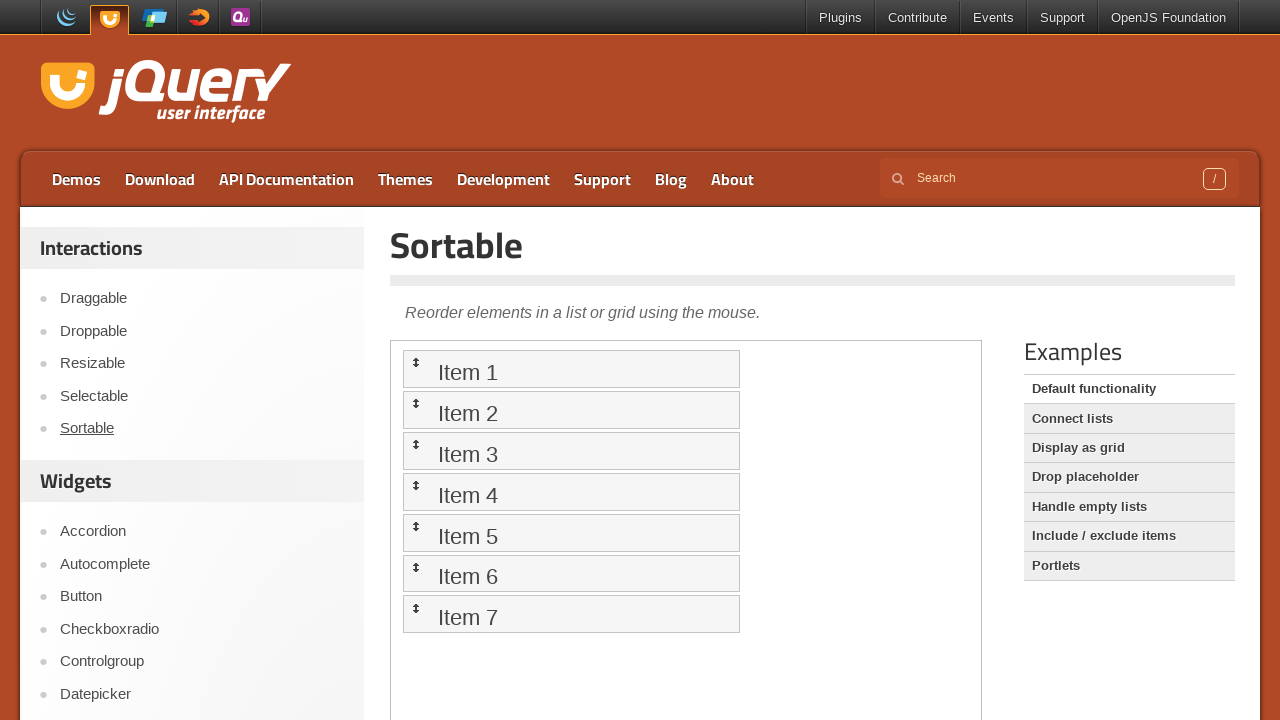

Dragged Item 1 to Item 4's position at (571, 492)
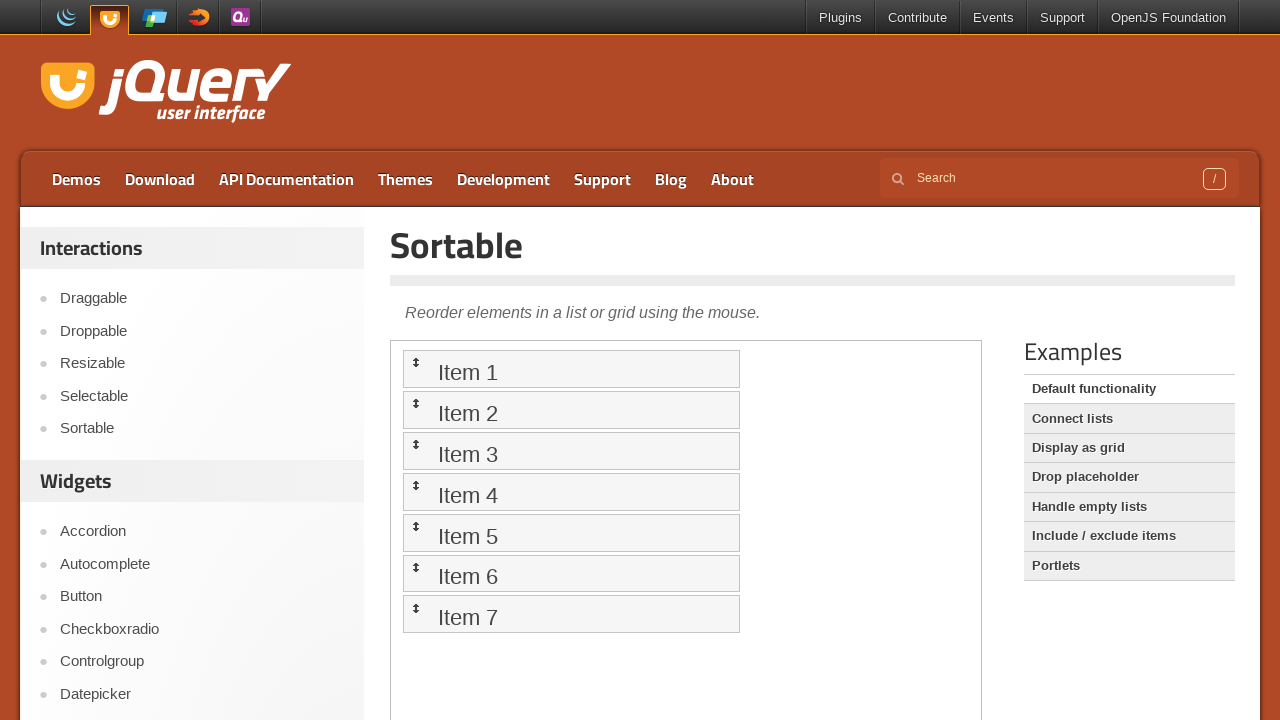

Dragged Item 5 to Item 6's position at (571, 573)
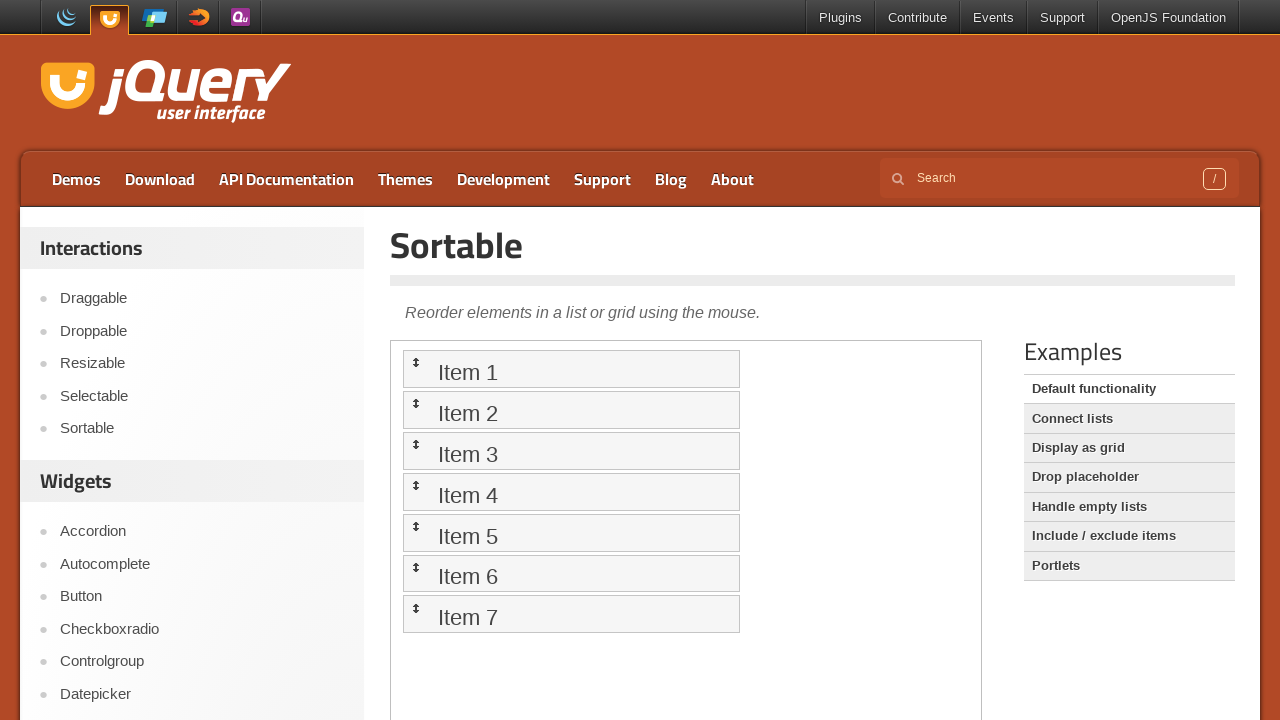

Waited 2 seconds to observe drag-and-drop results
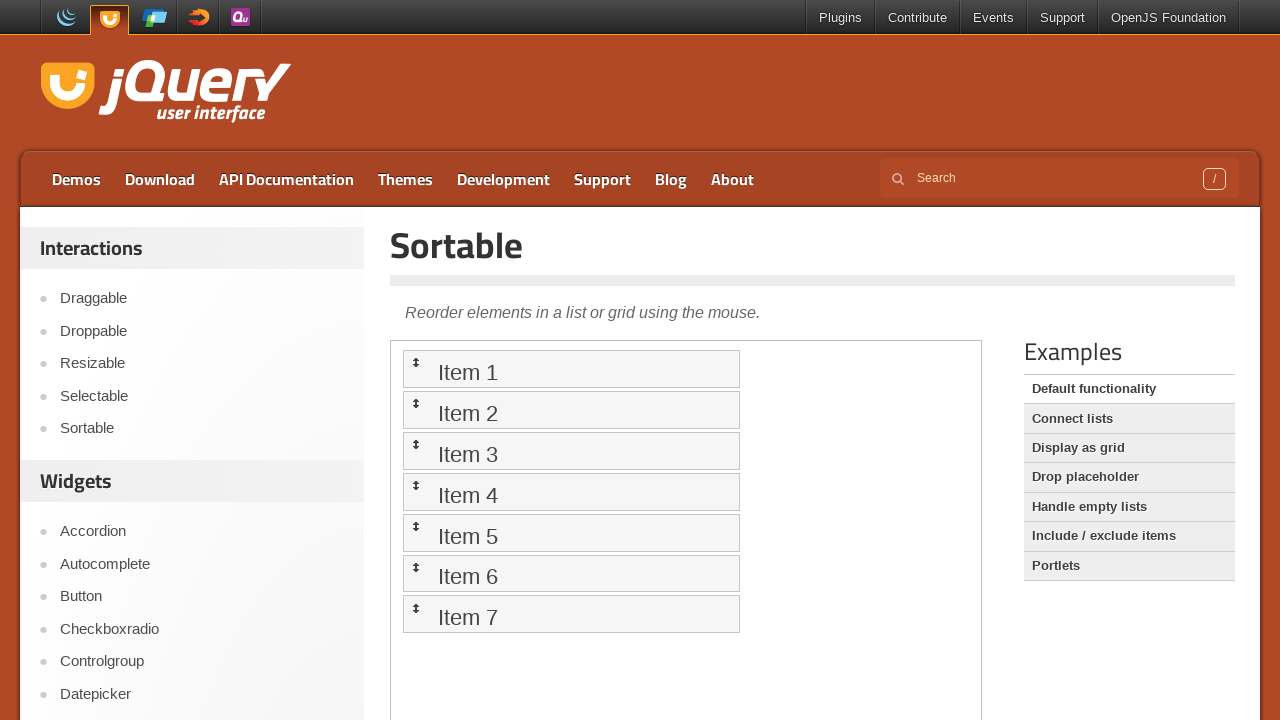

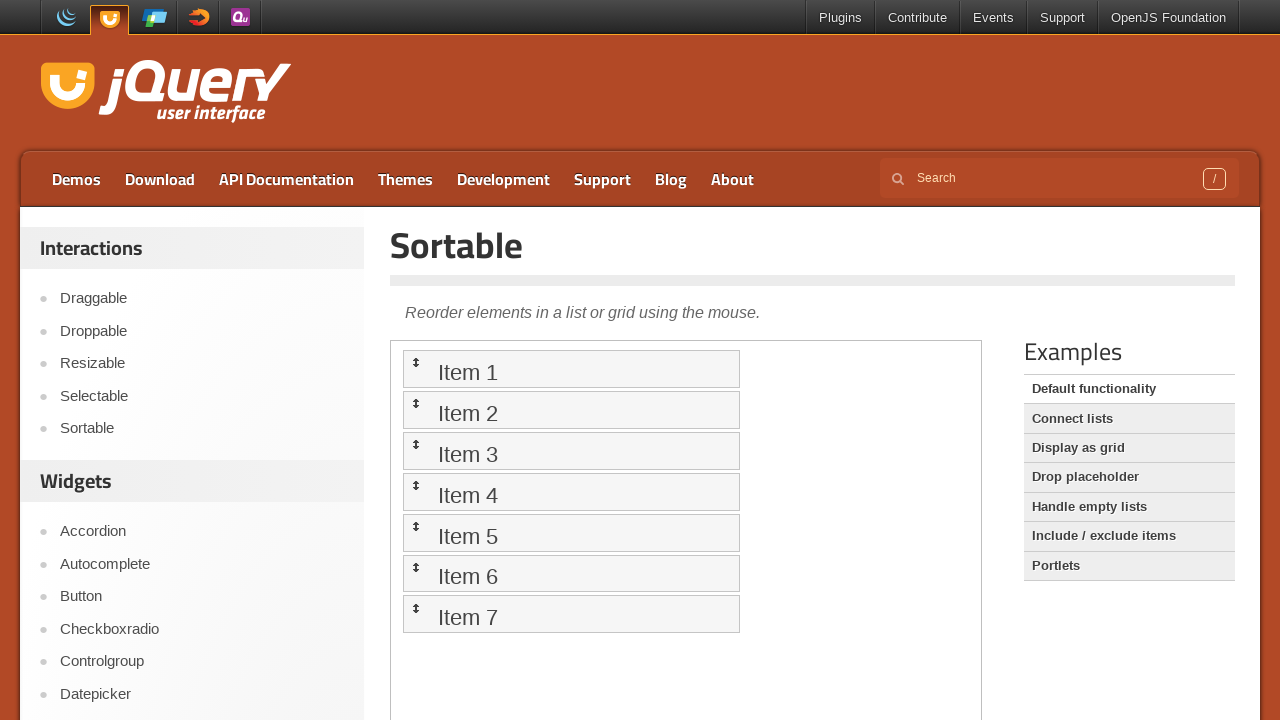